Tests JavaScript prompt dialog by triggering it, entering text, and accepting it

Starting URL: http://the-internet.herokuapp.com/javascript_alerts

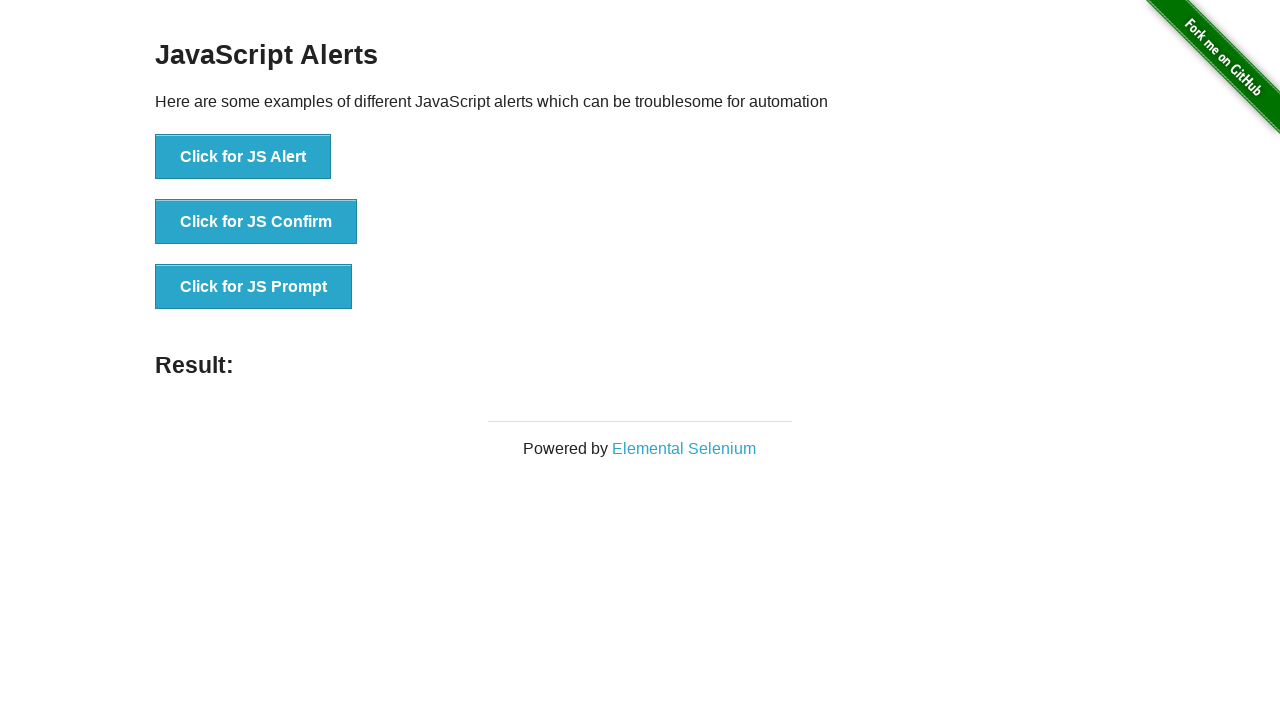

Set up dialog handler to accept prompt with text 'Hello'
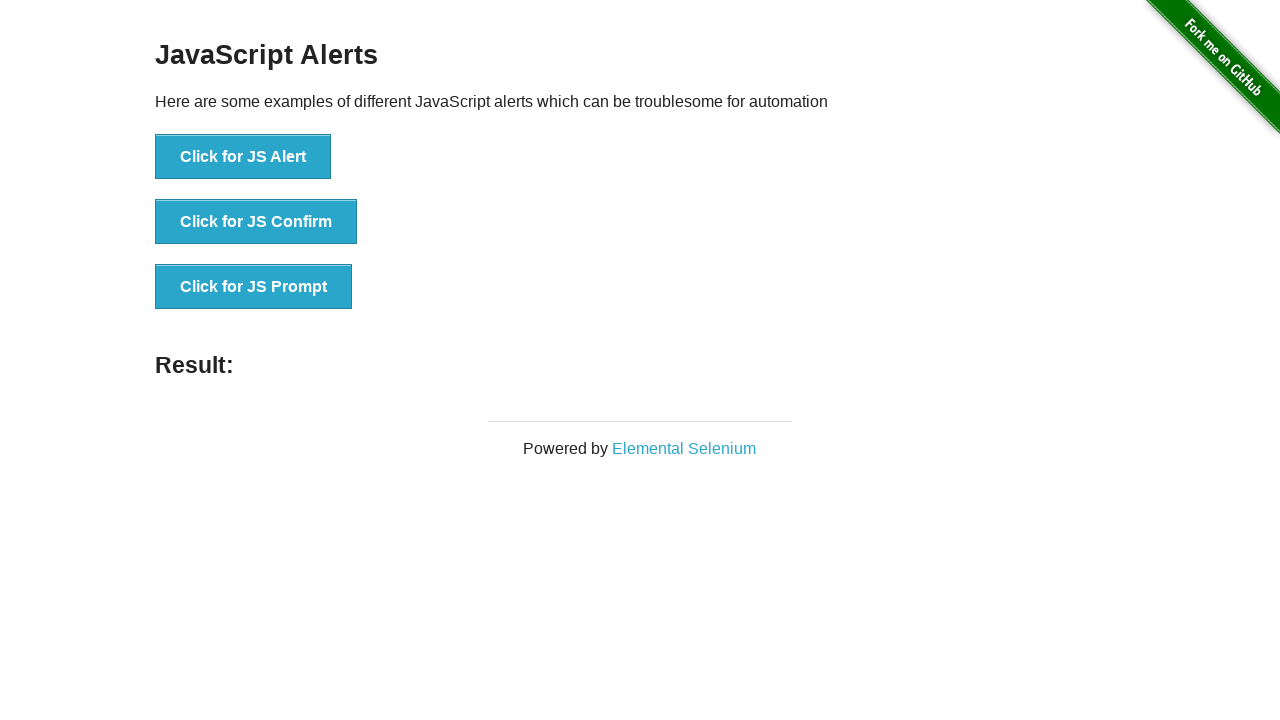

Clicked button to trigger JavaScript prompt dialog at (254, 287) on xpath=//button[@onclick='jsPrompt()']
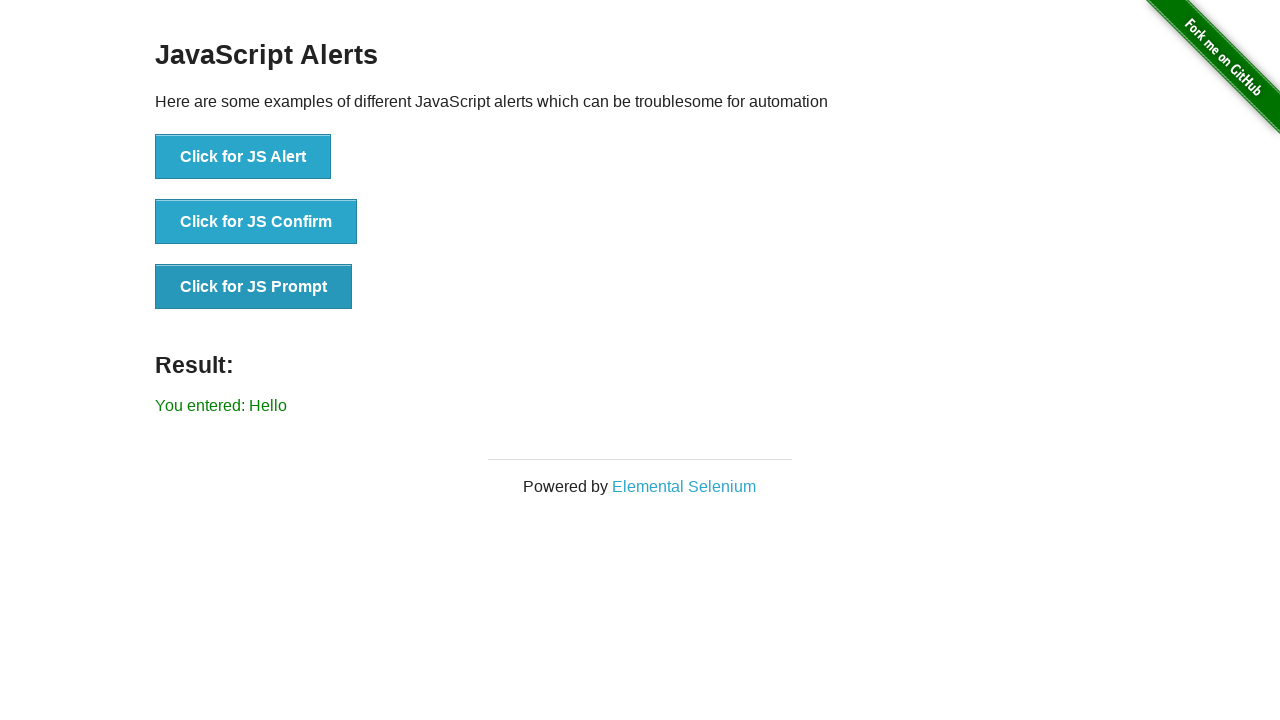

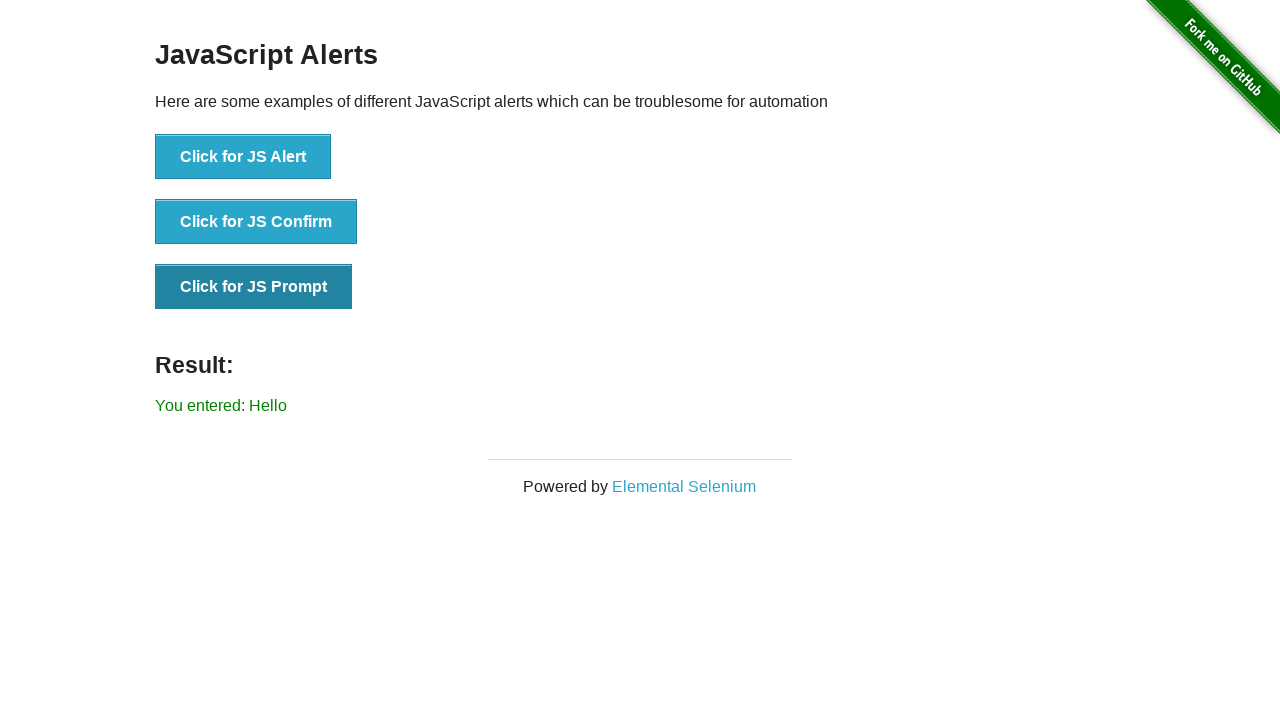